Tests calculator addition where negative value has higher magnitude (1 + -5 = -4)

Starting URL: https://testsheepnz.github.io/BasicCalculator.html

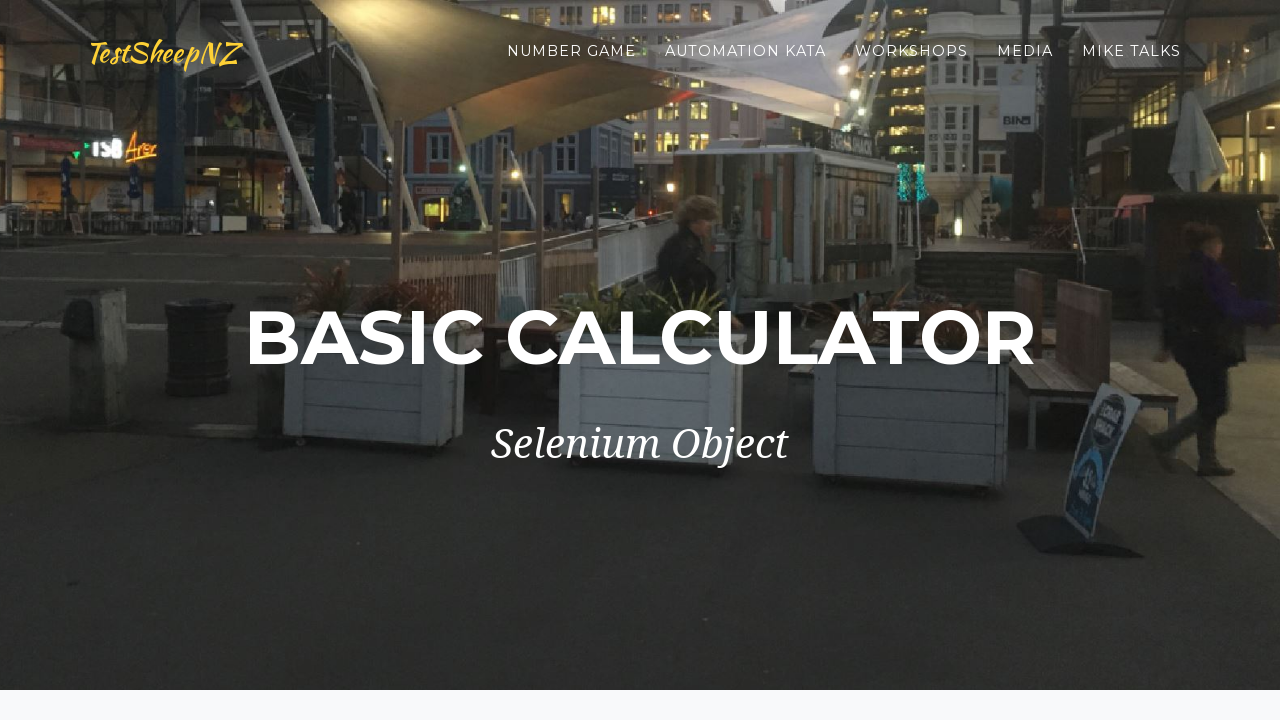

Filled first number field with '1' on #number1Field
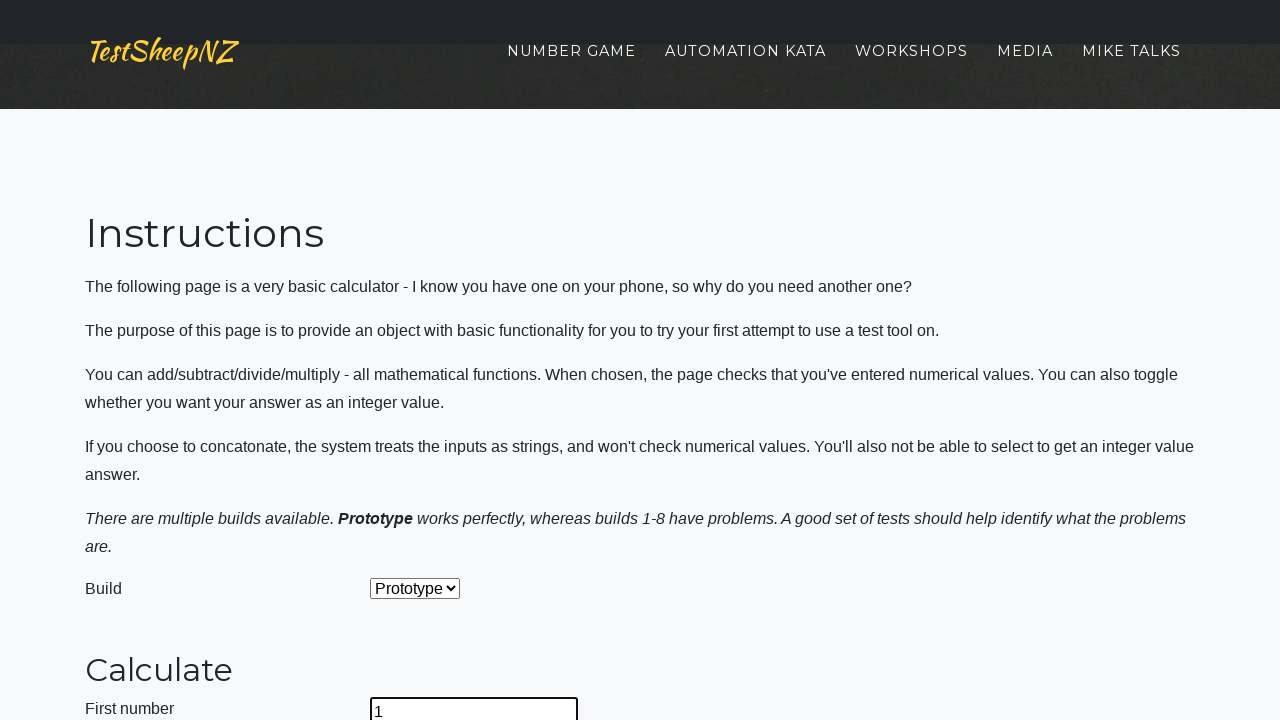

Filled second number field with '-5' on #number2Field
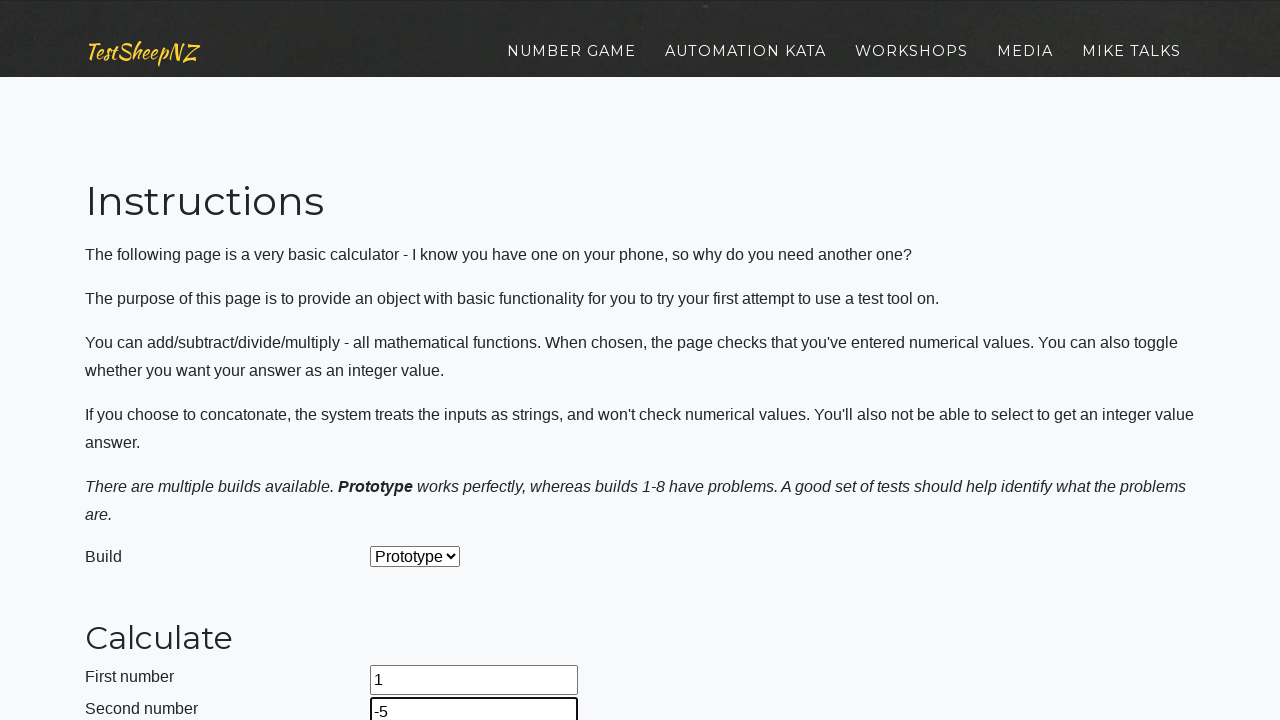

Selected 'Add' operation from dropdown on #selectOperationDropdown
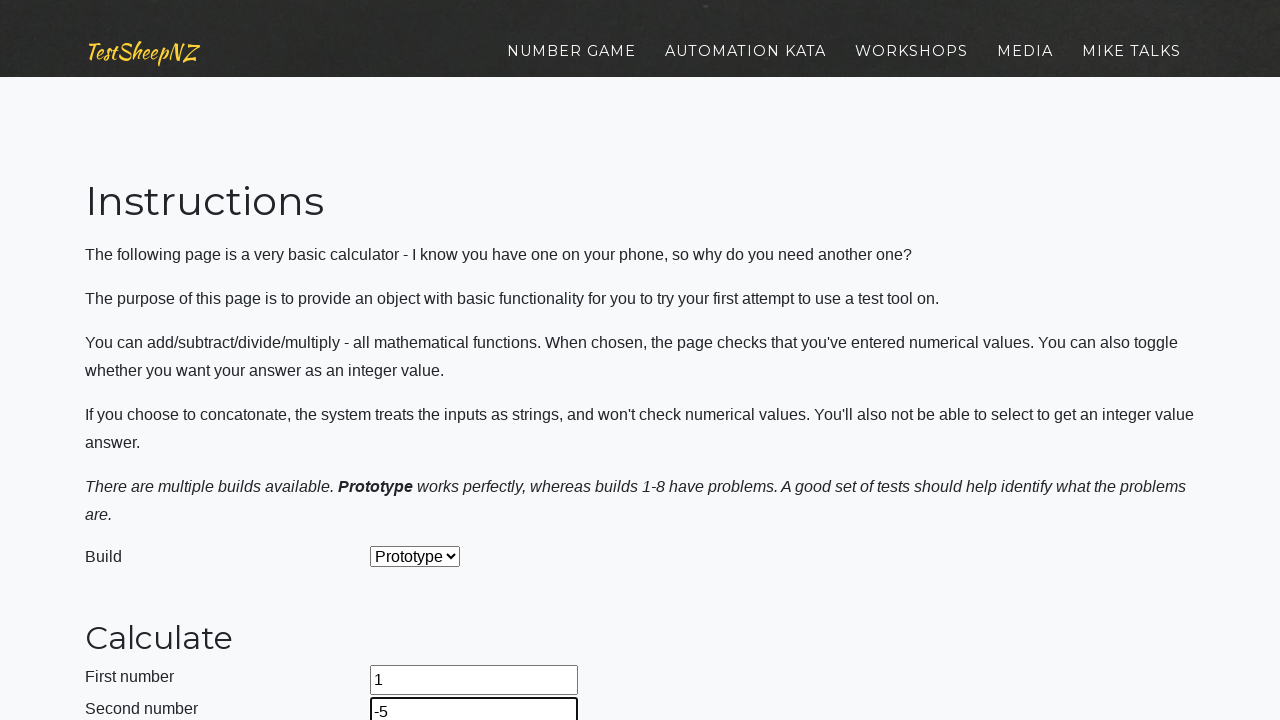

Clicked calculate button at (422, 361) on #calculateButton
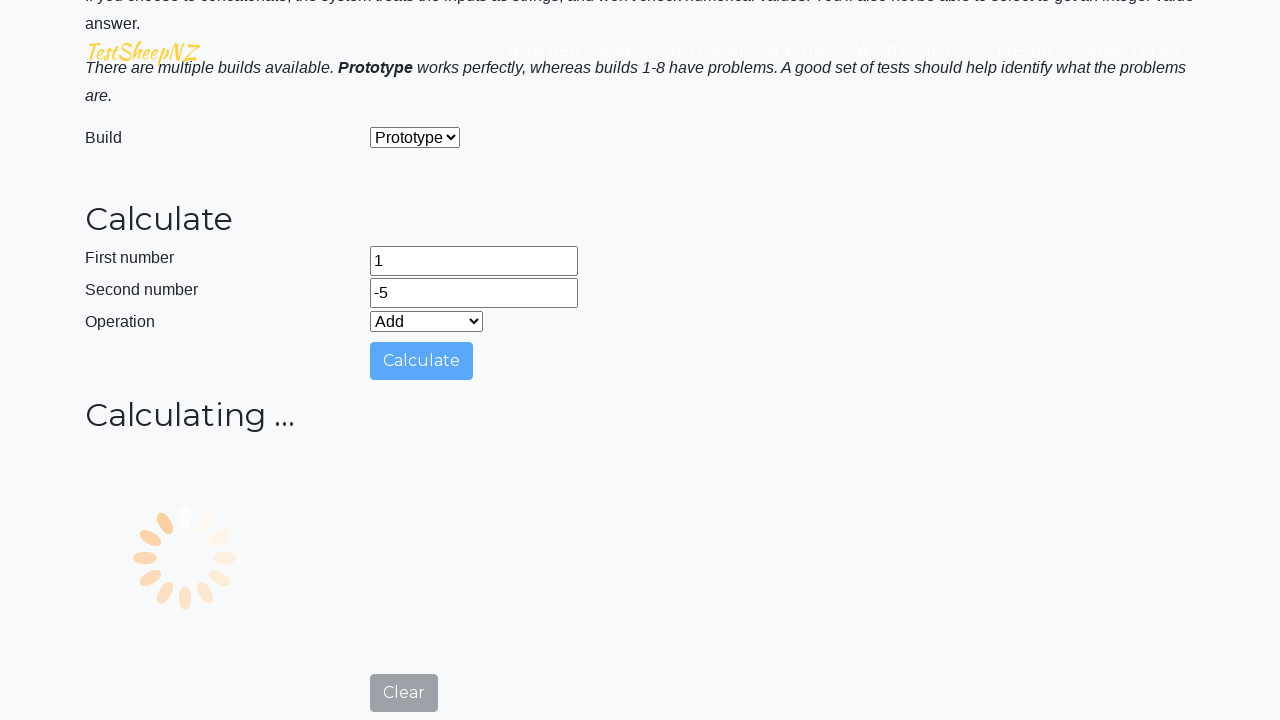

Result field loaded, calculation complete (1 + -5 = -4)
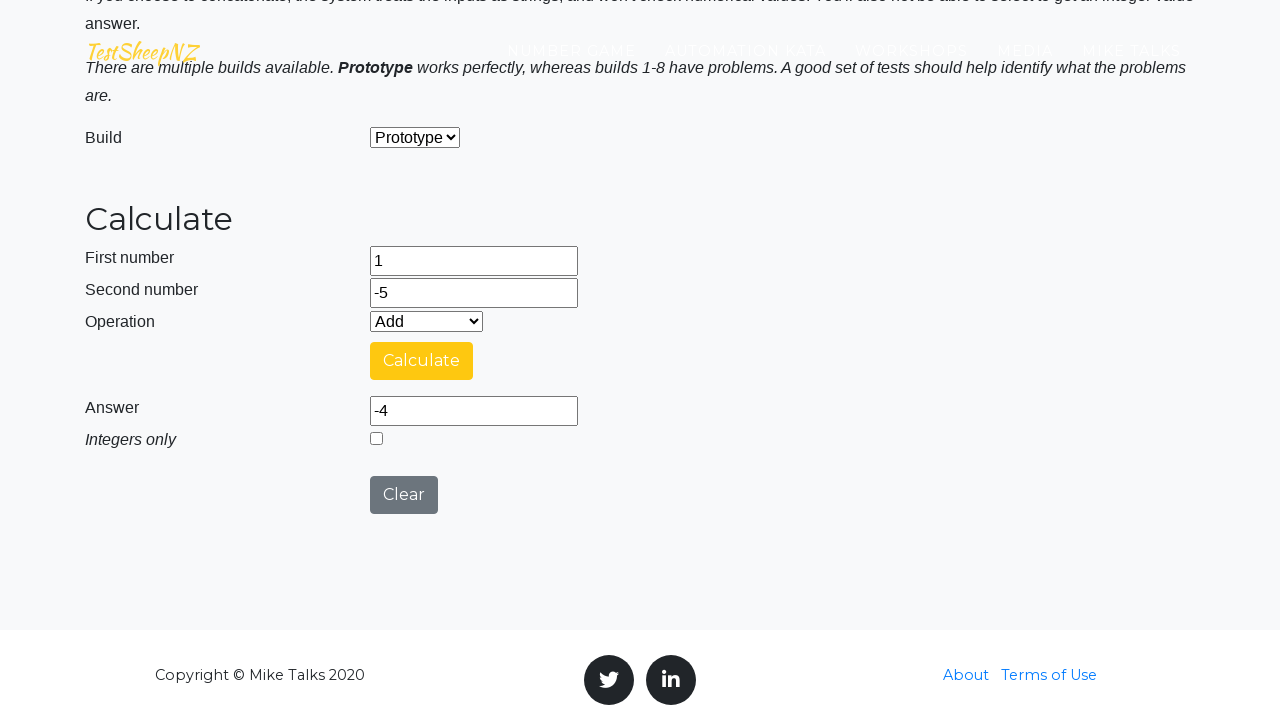

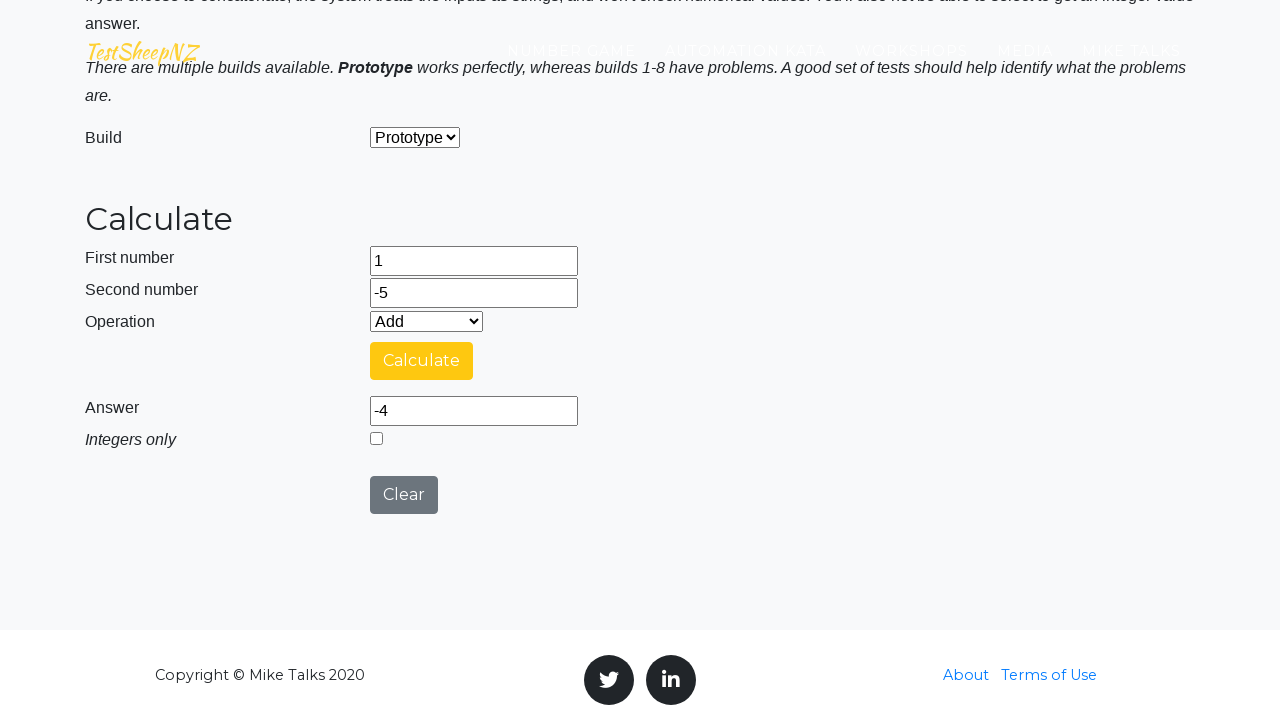